Tests right-click (context menu) functionality by performing a context click on an image element on a popup menu demo page.

Starting URL: https://deluxe-menu.com/popup-mode-sample.html

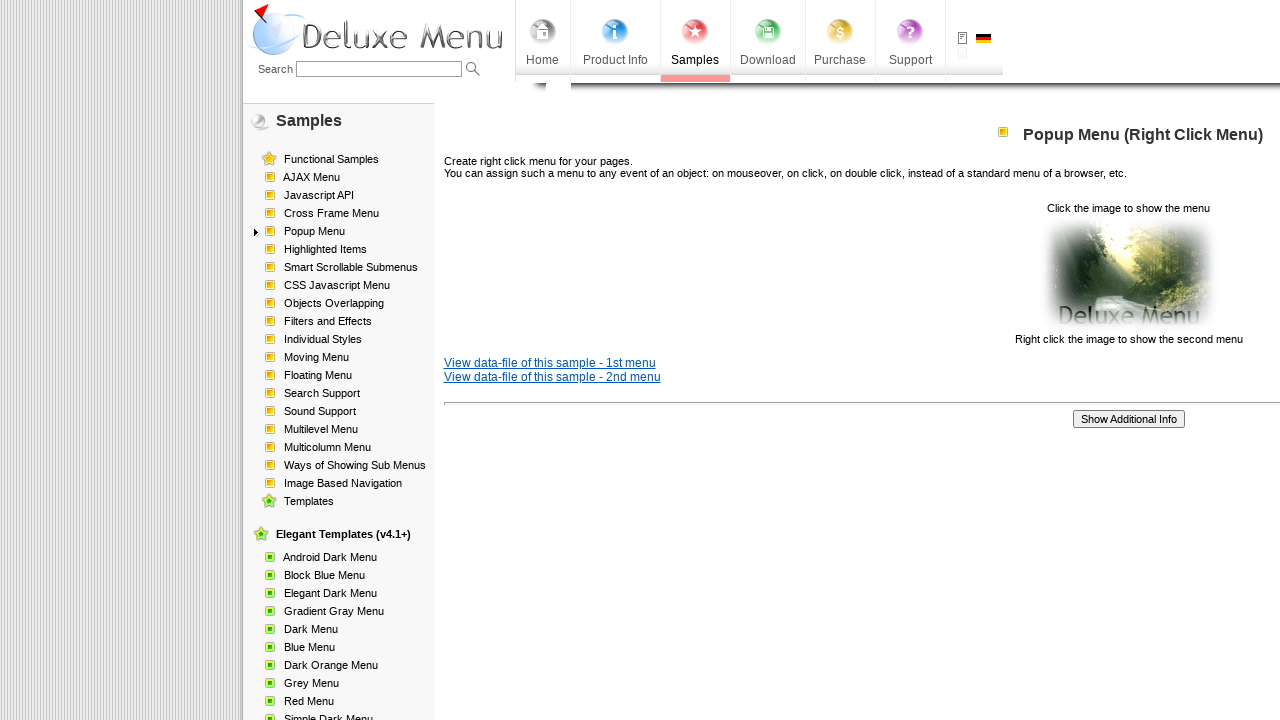

Located image element on popup menu demo page
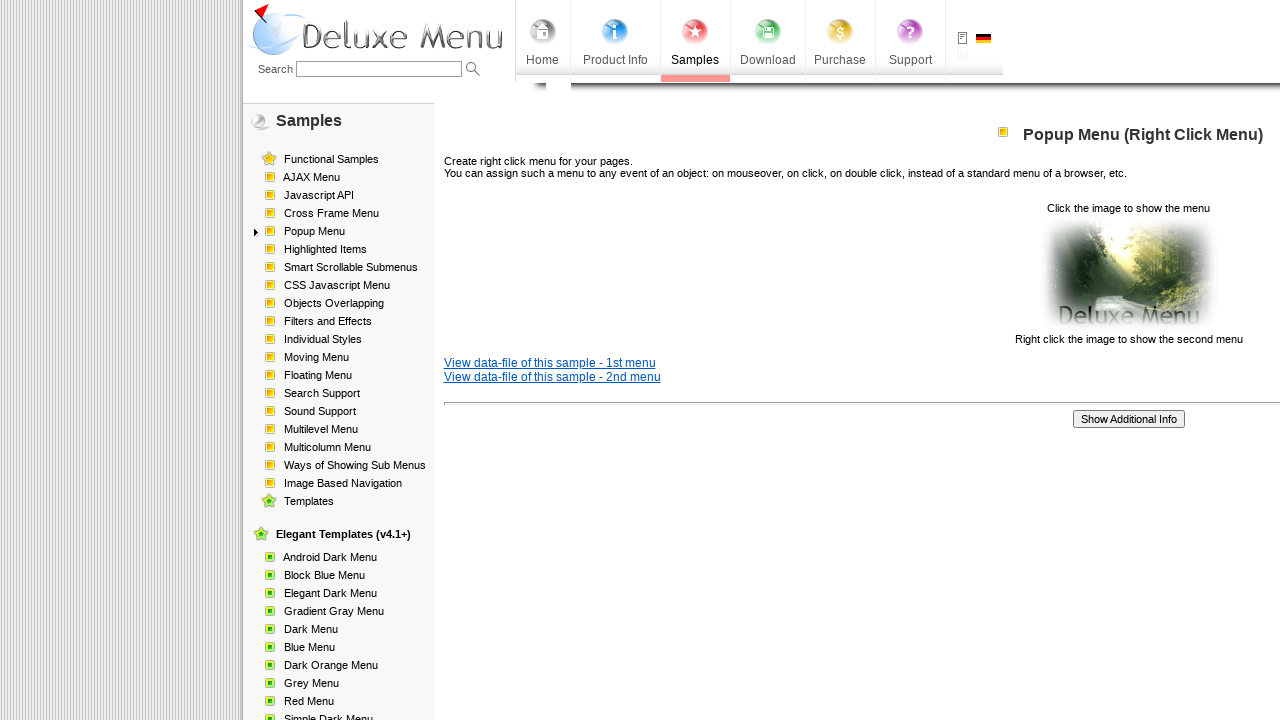

Image element became visible
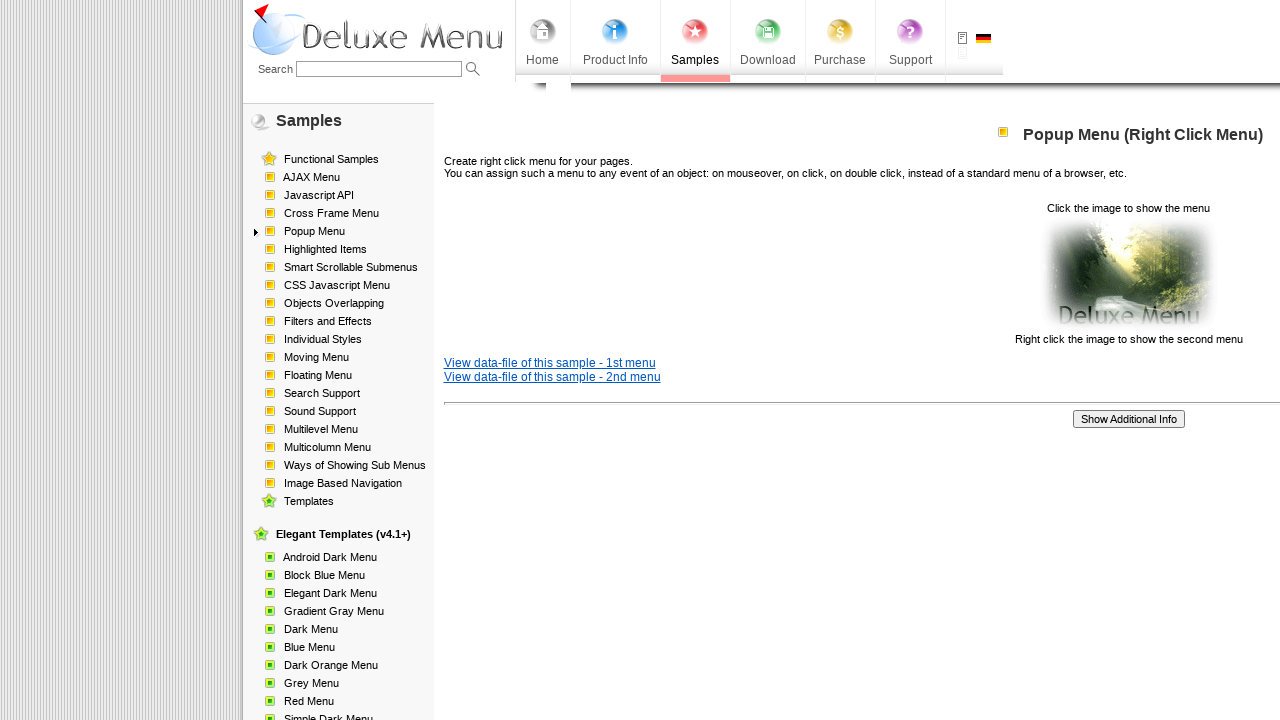

Right-clicked on image to display context menu at (1128, 274) on xpath=/html/body/div/table/tbody/tr/td[2]/div[2]/table[1]/tbody/tr/td[3]/p[2]/im
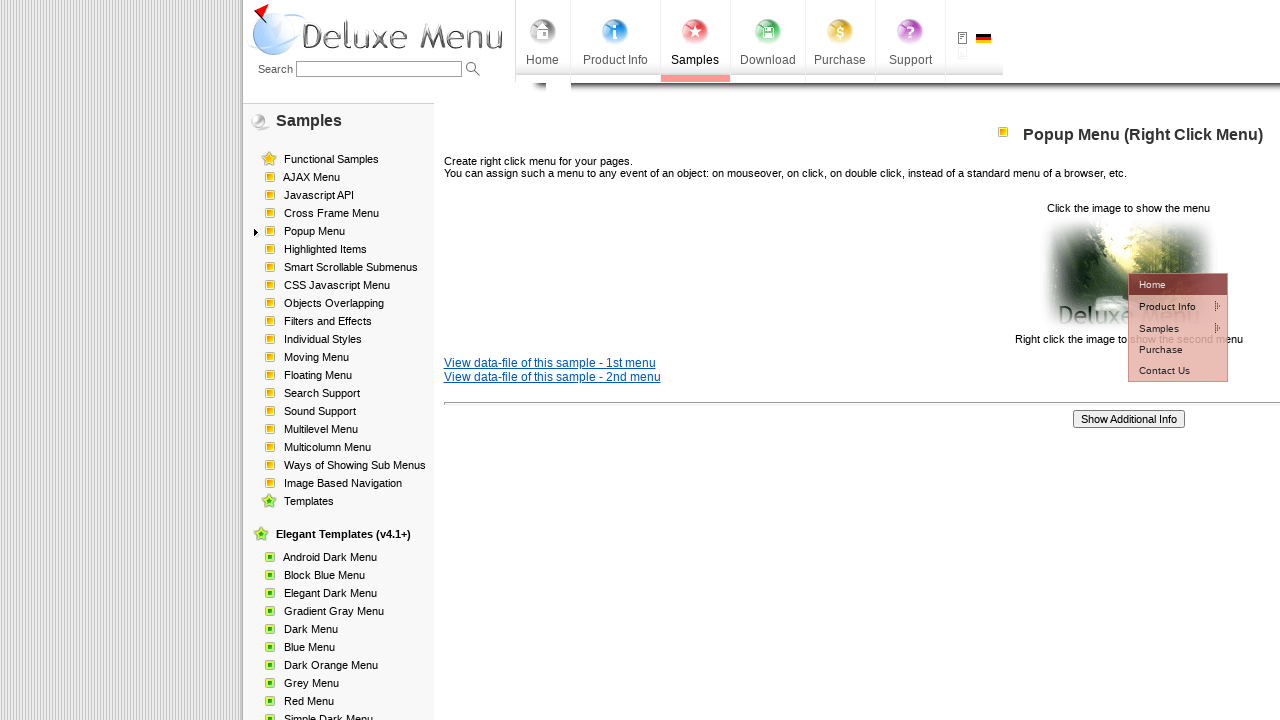

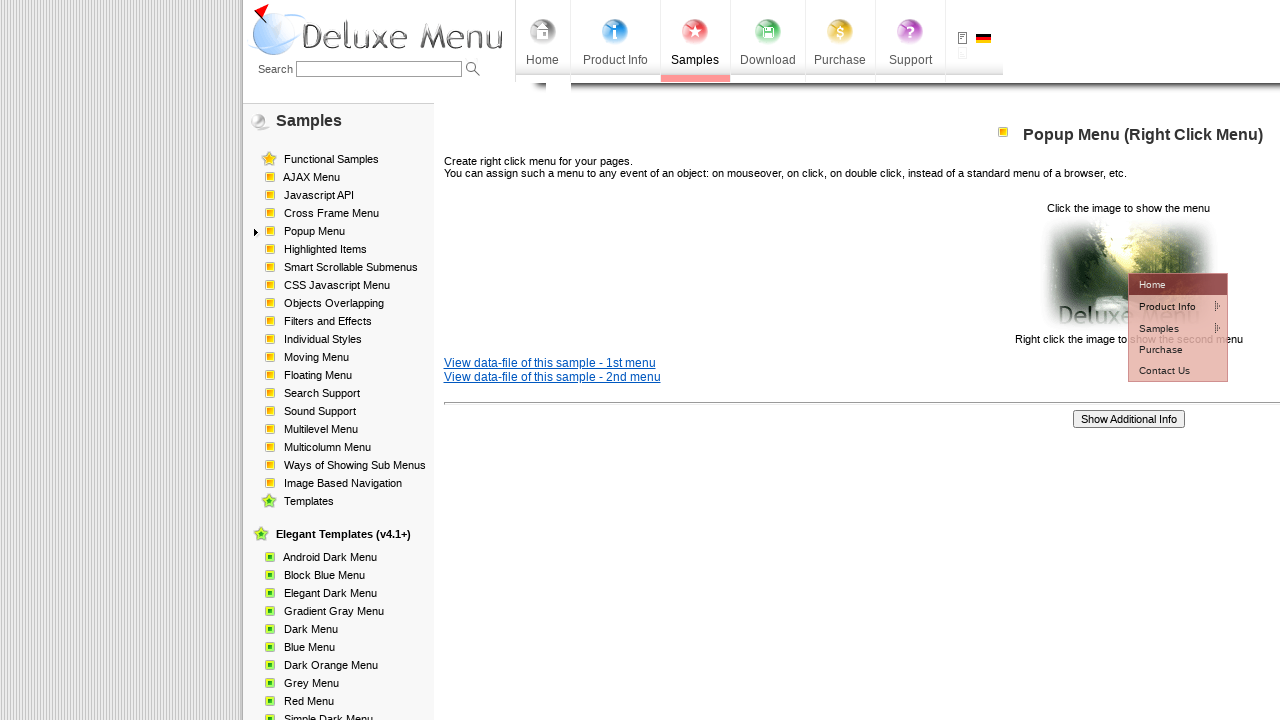